Tests the registration and login flow on Demoblaze website, followed by adding a Galaxy S6 product to cart and navigating to the cart page

Starting URL: https://www.demoblaze.com/

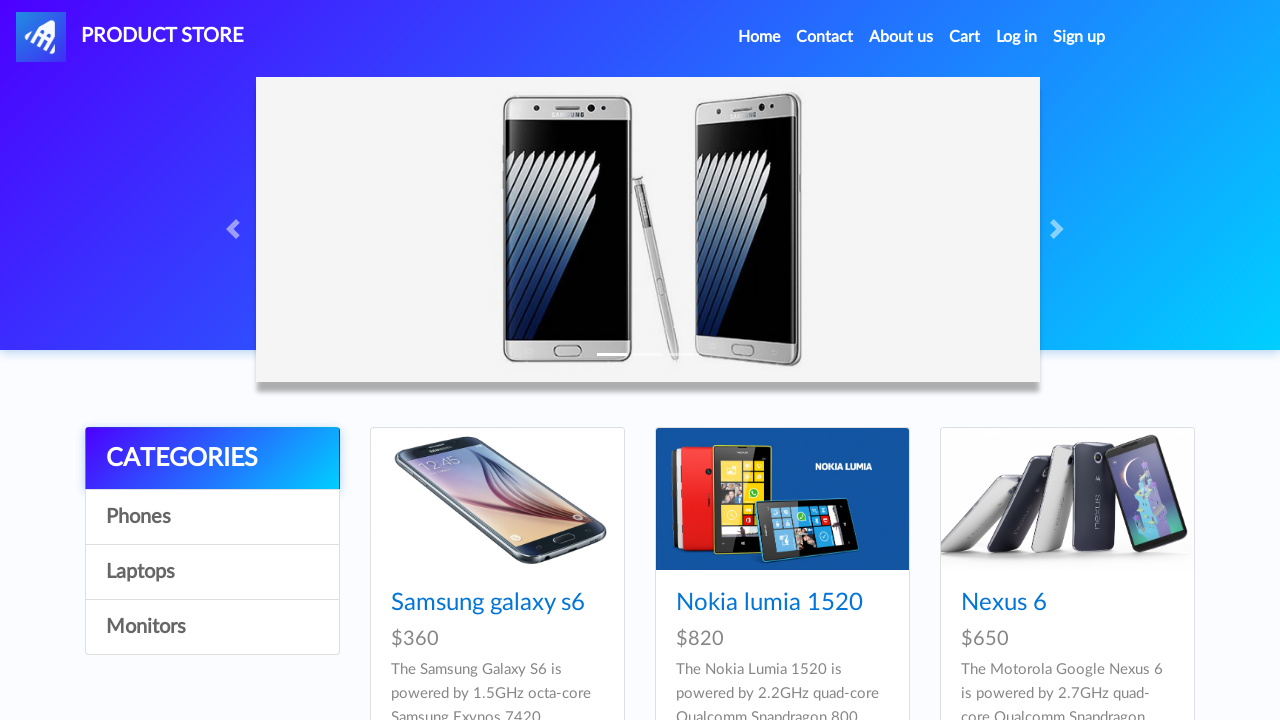

Generated random username and password
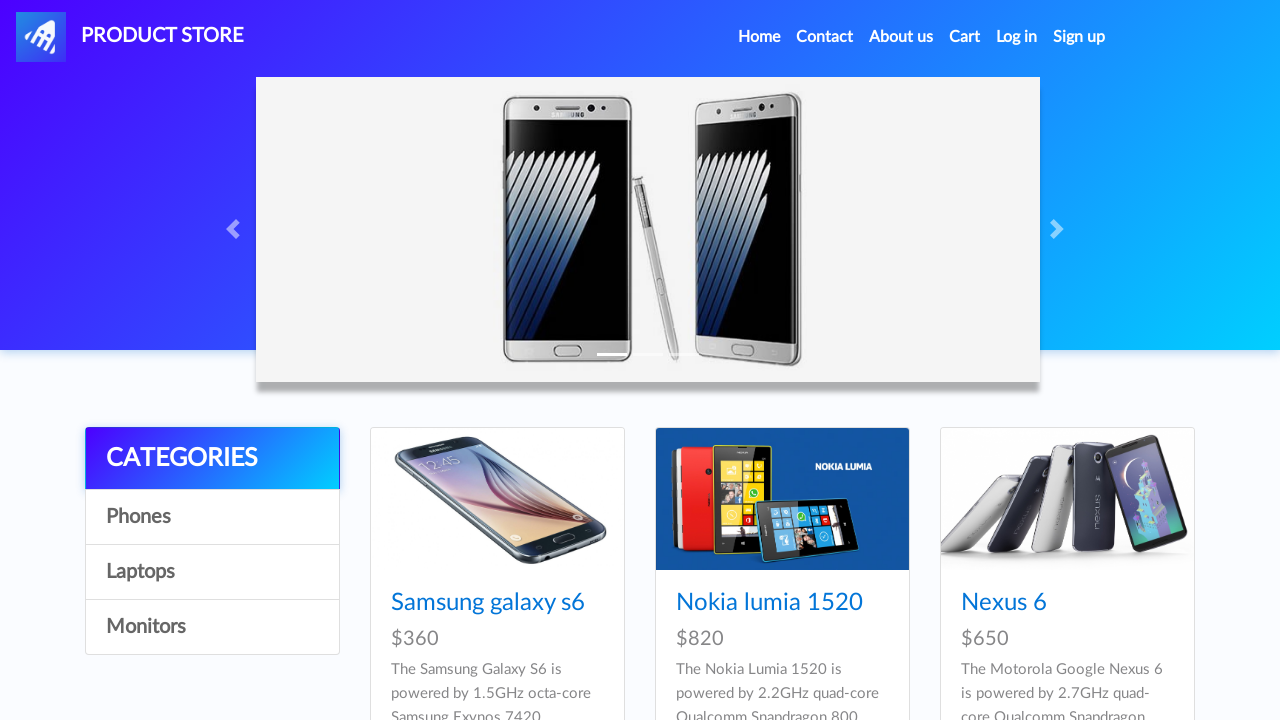

Clicked Sign Up link at (1079, 37) on a#signin2
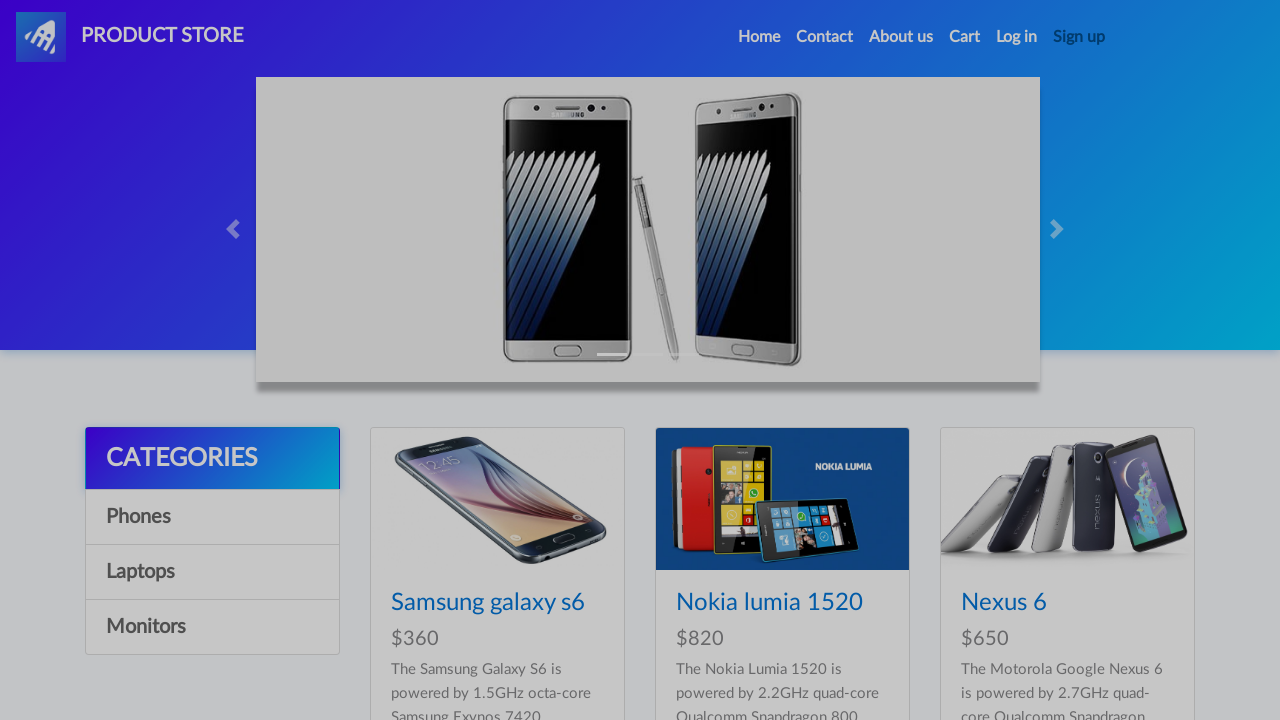

Filled sign up username field on input#sign-username
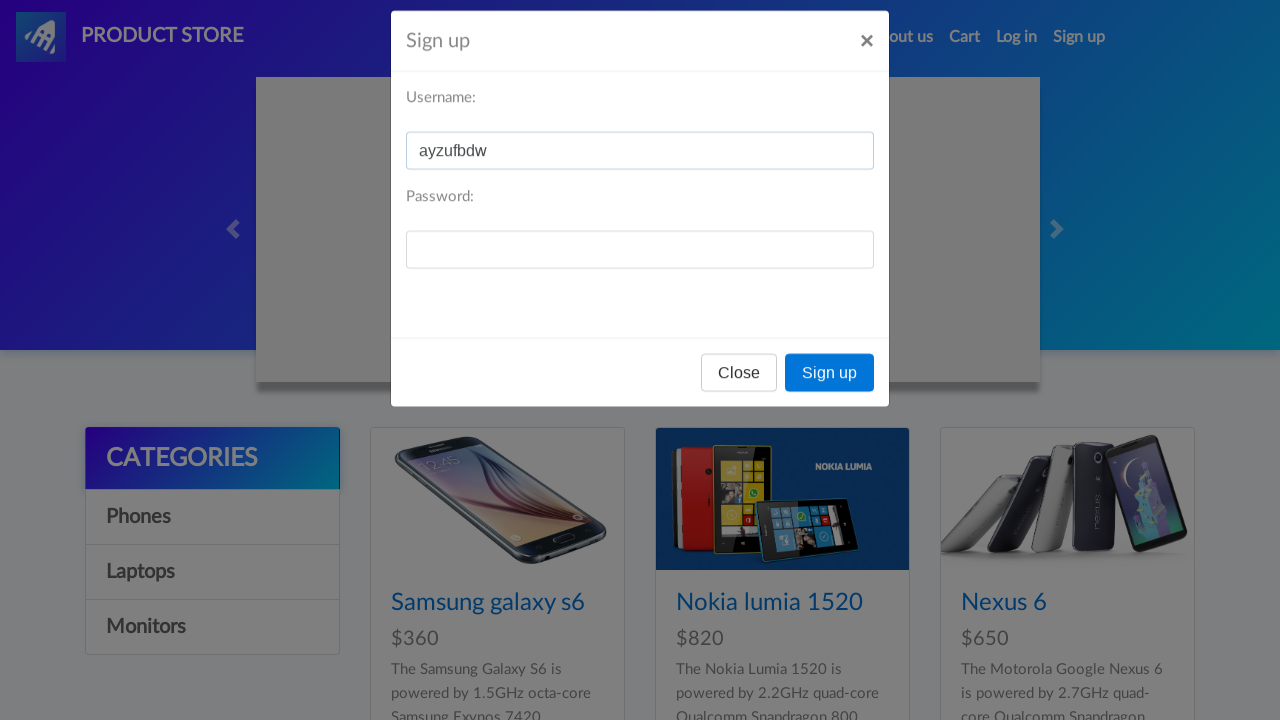

Filled sign up password field on input#sign-password
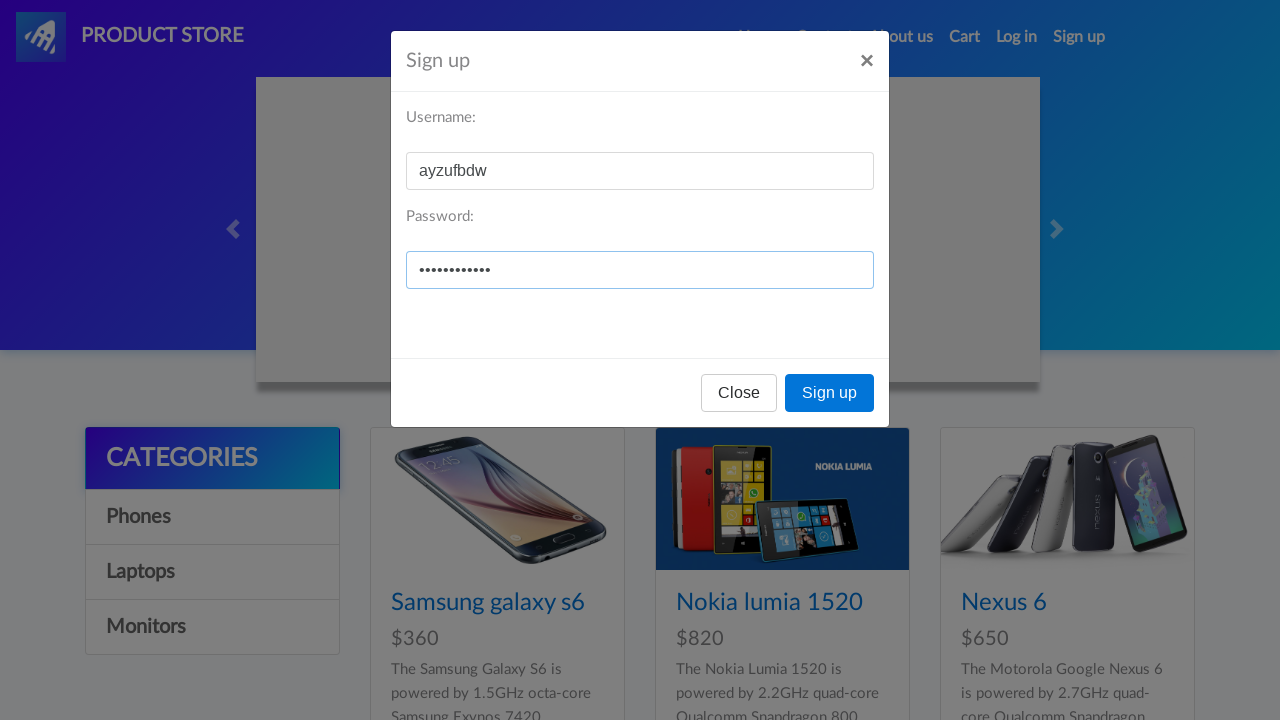

Clicked Sign up button to submit registration at (830, 393) on button:has-text('Sign up')
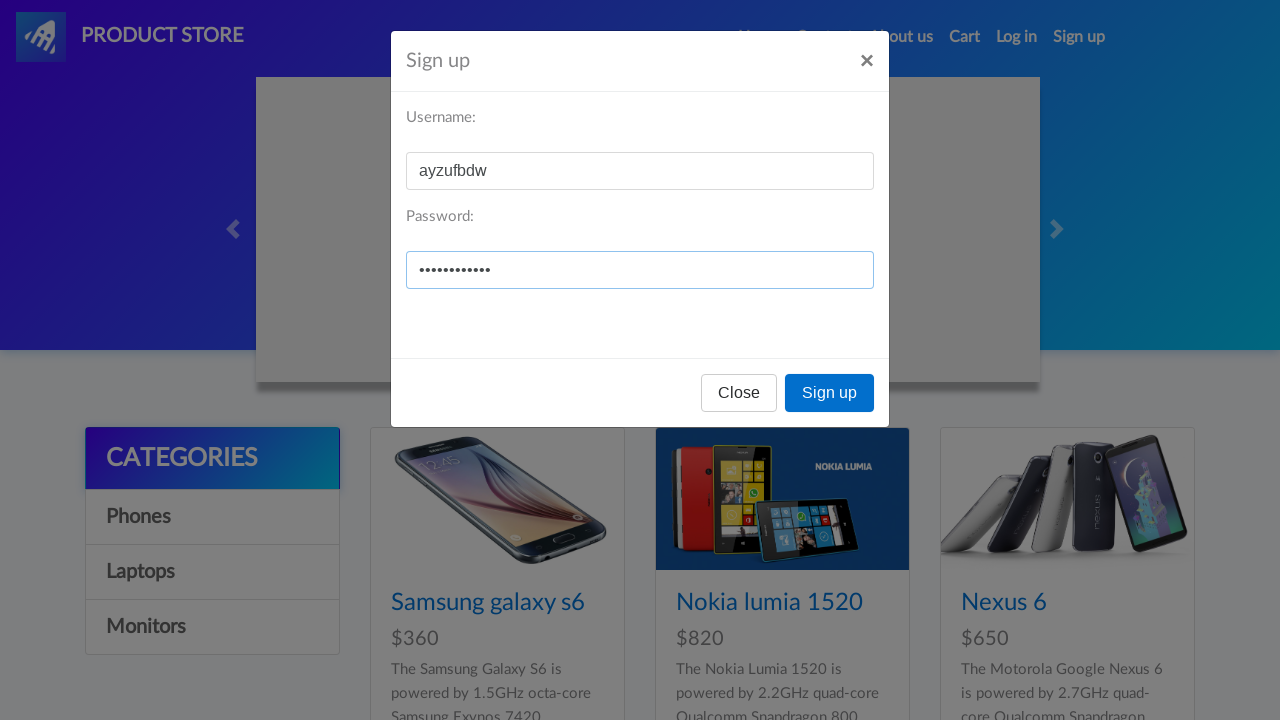

Set up dialog handler to accept alerts
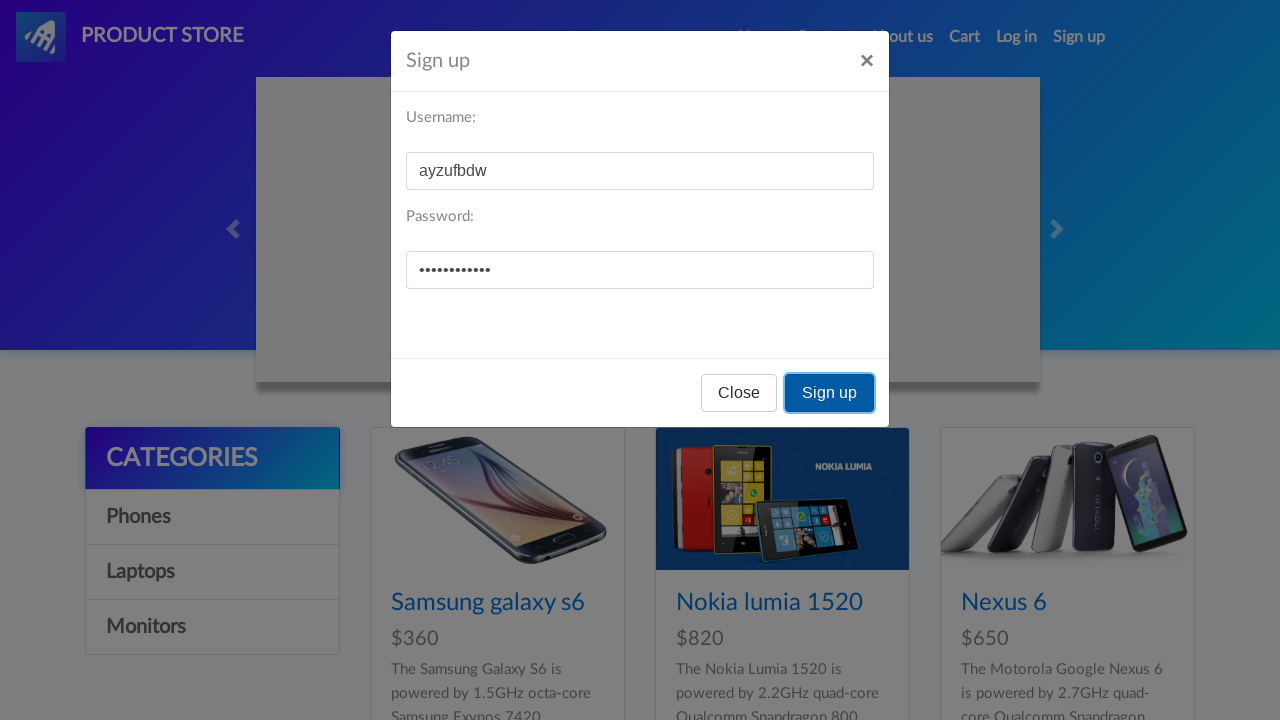

Waited 1000ms after registration
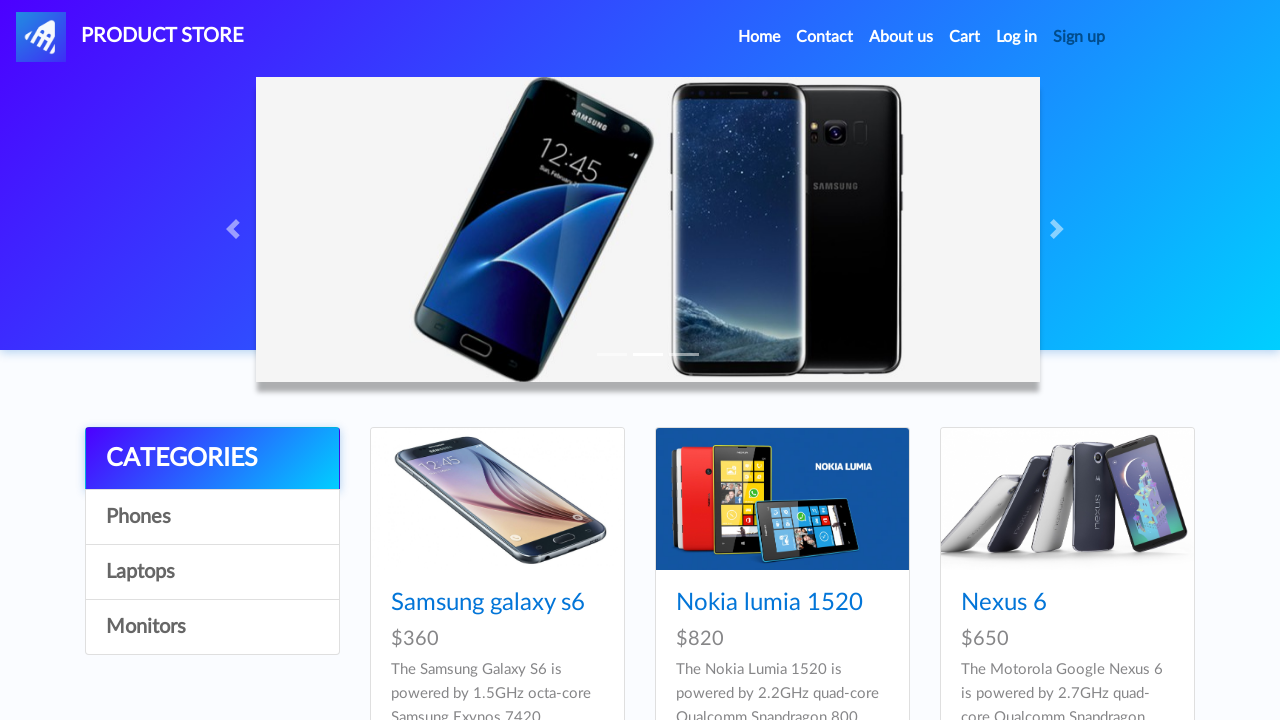

Clicked Login link at (1017, 37) on a#login2
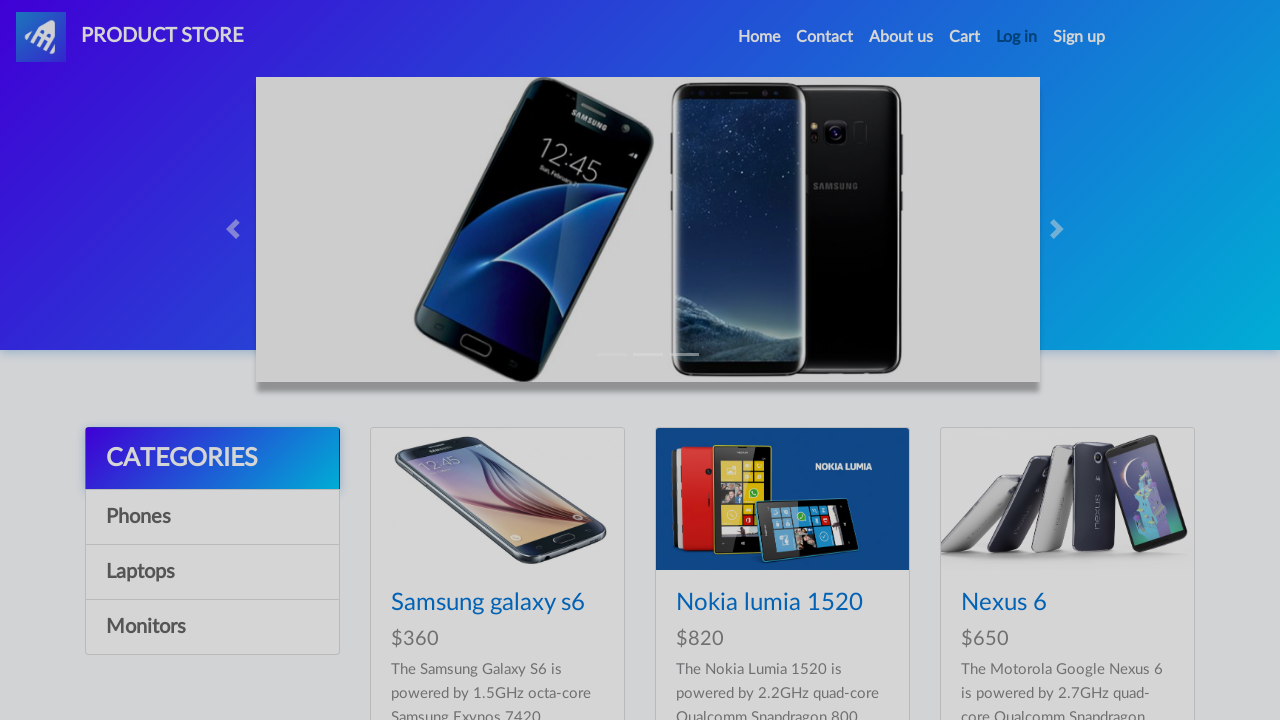

Filled login username field on input#loginusername
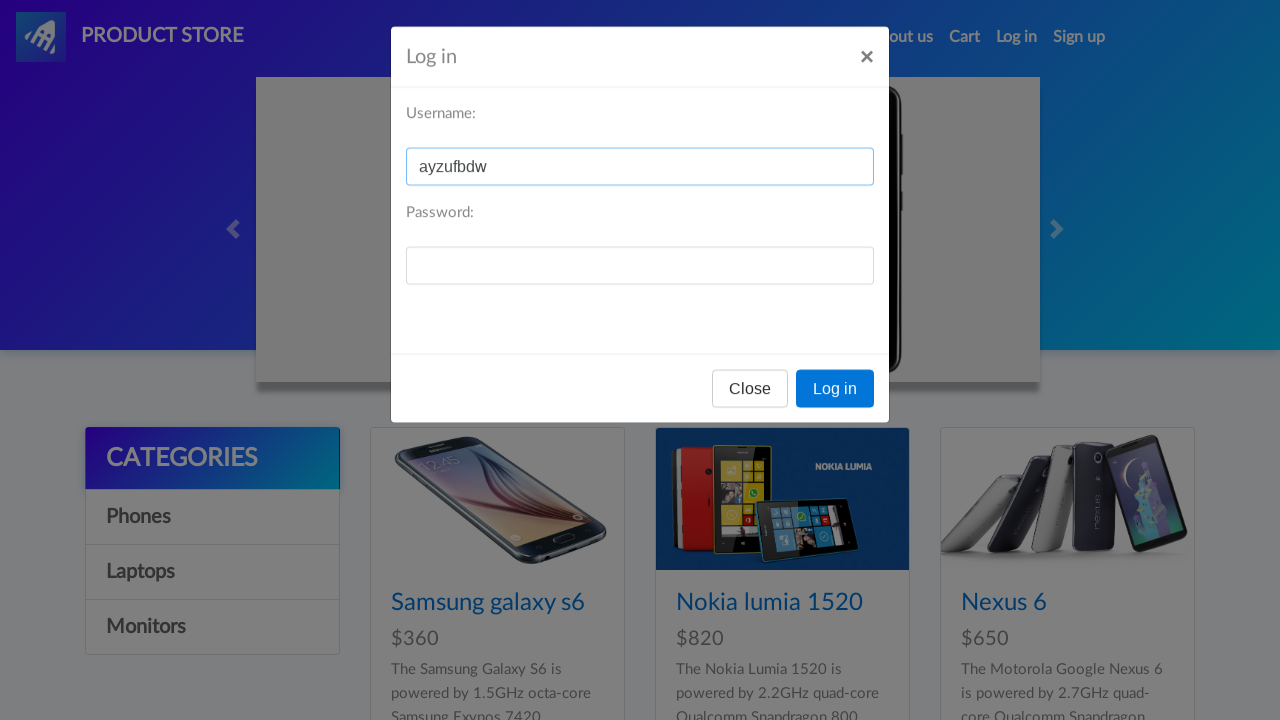

Filled login password field on input#loginpassword
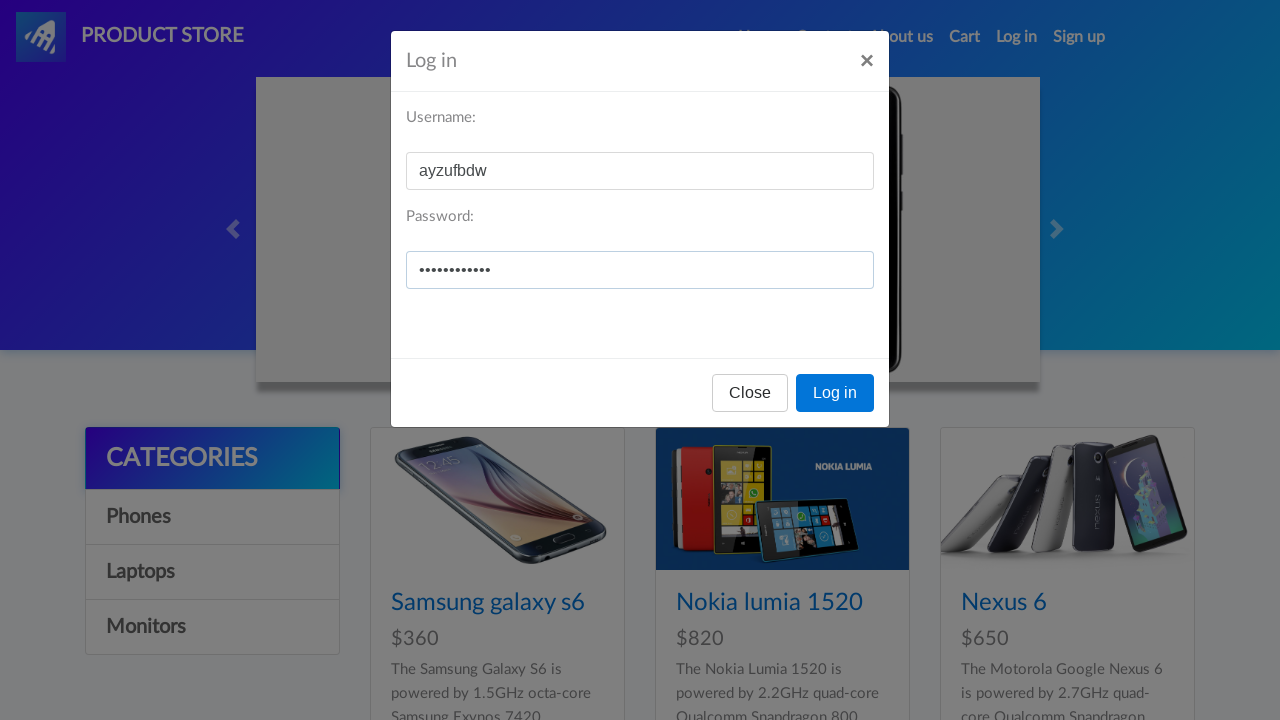

Clicked Log in button to submit login at (835, 393) on button:has-text('Log in')
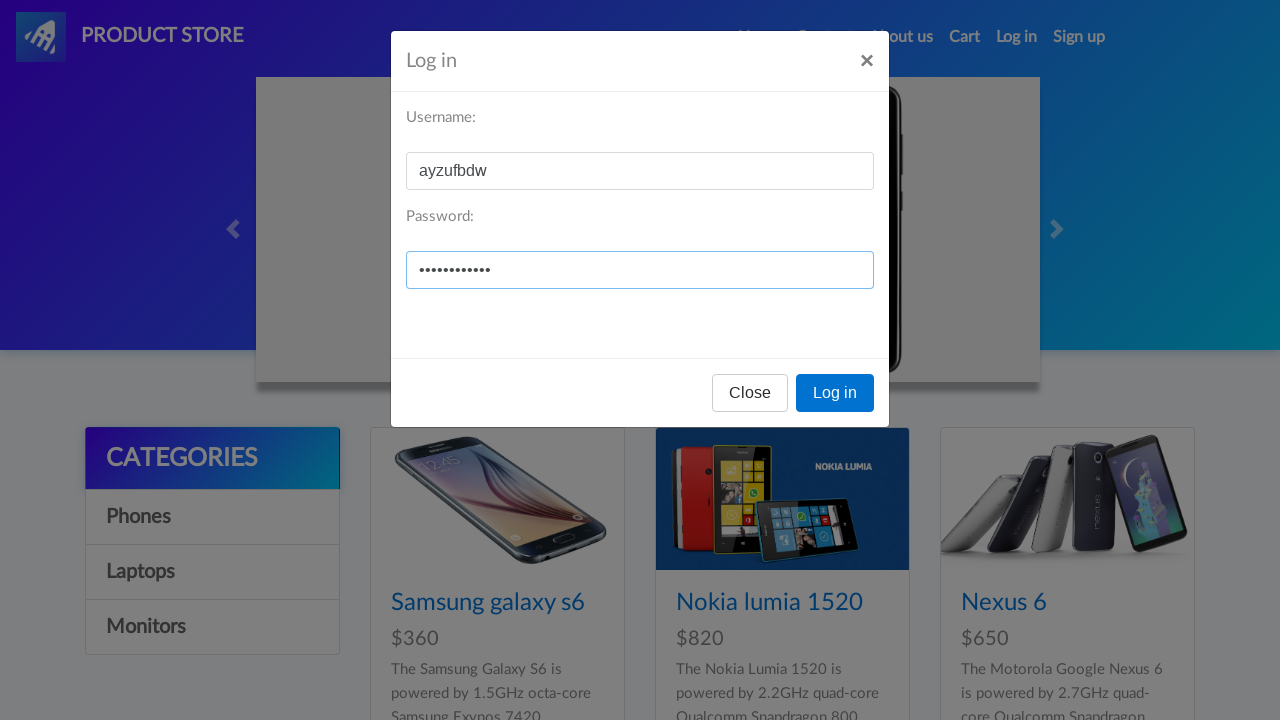

Waited 1000ms after login
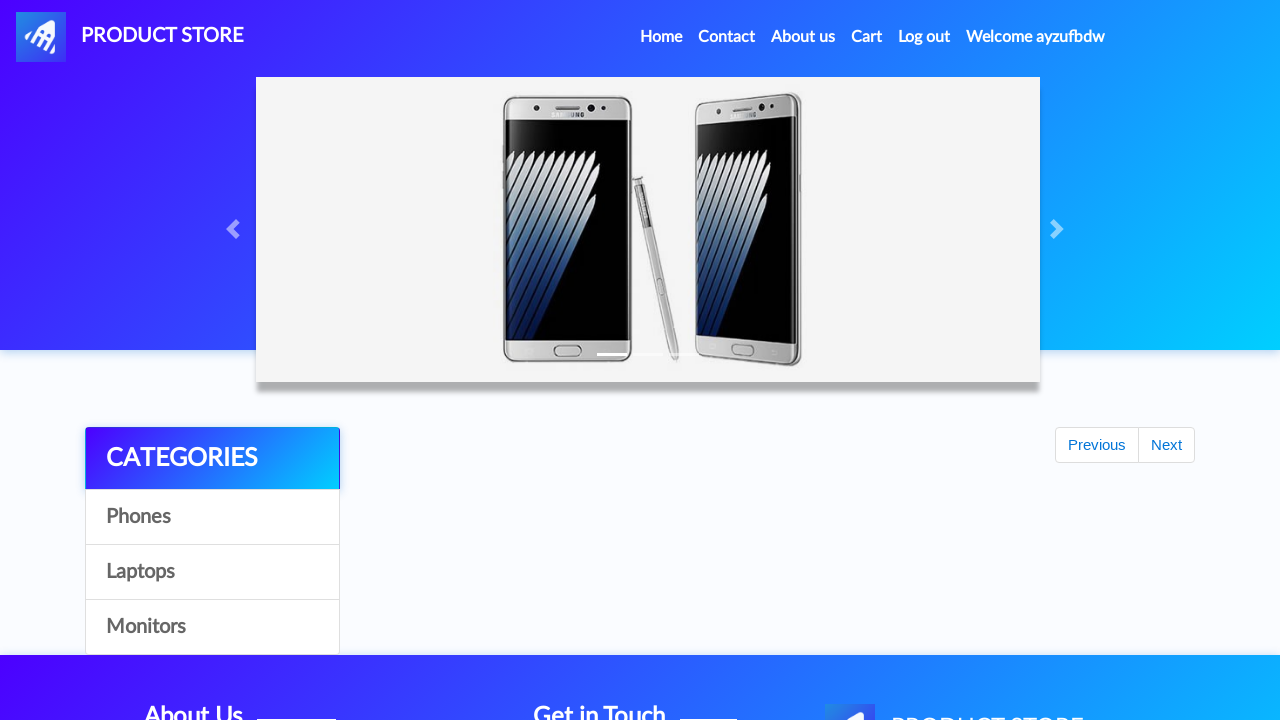

Scrolled Samsung Galaxy S6 product into view
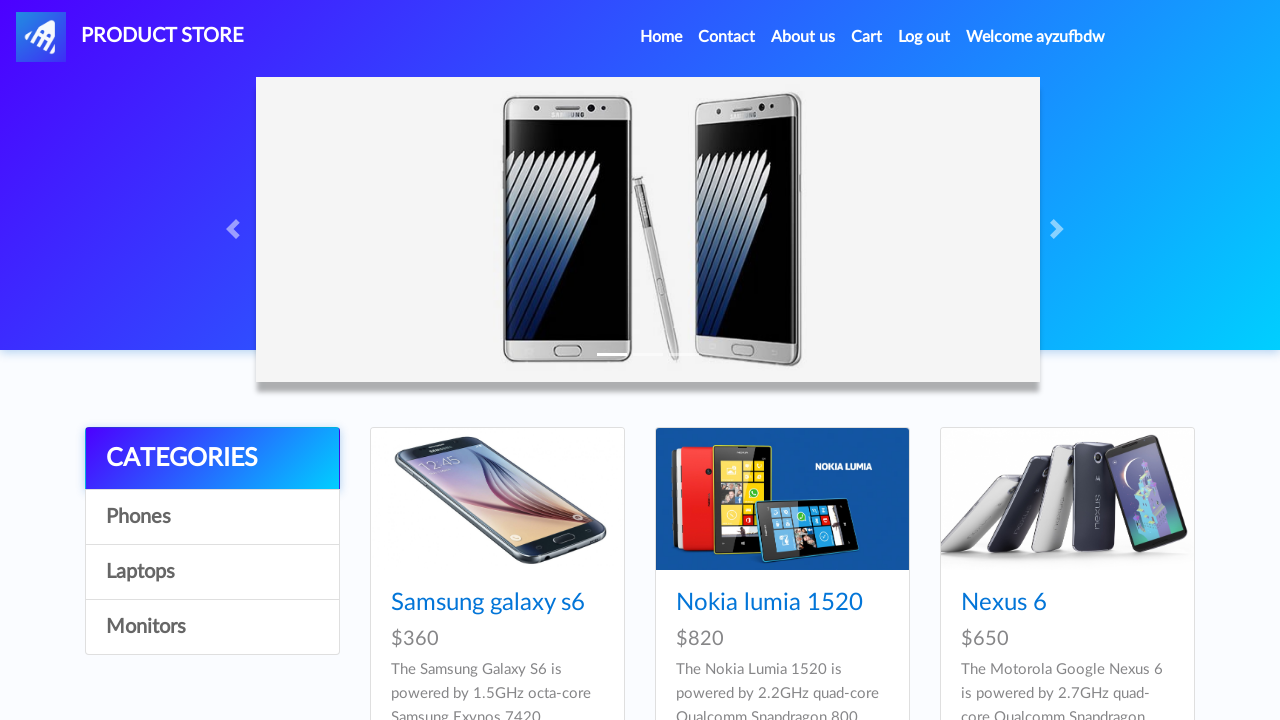

Clicked on Samsung Galaxy S6 product at (488, 603) on a:has-text('Samsung galaxy s6')
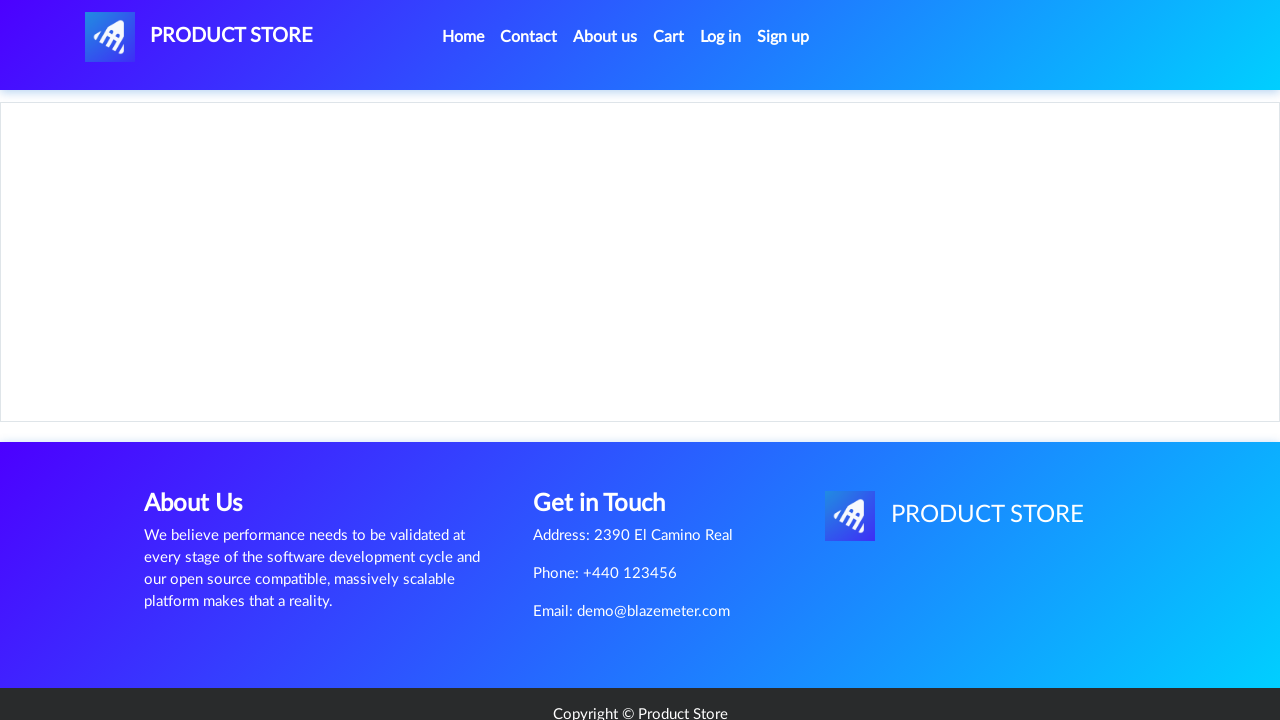

Scrolled Add to cart button into view
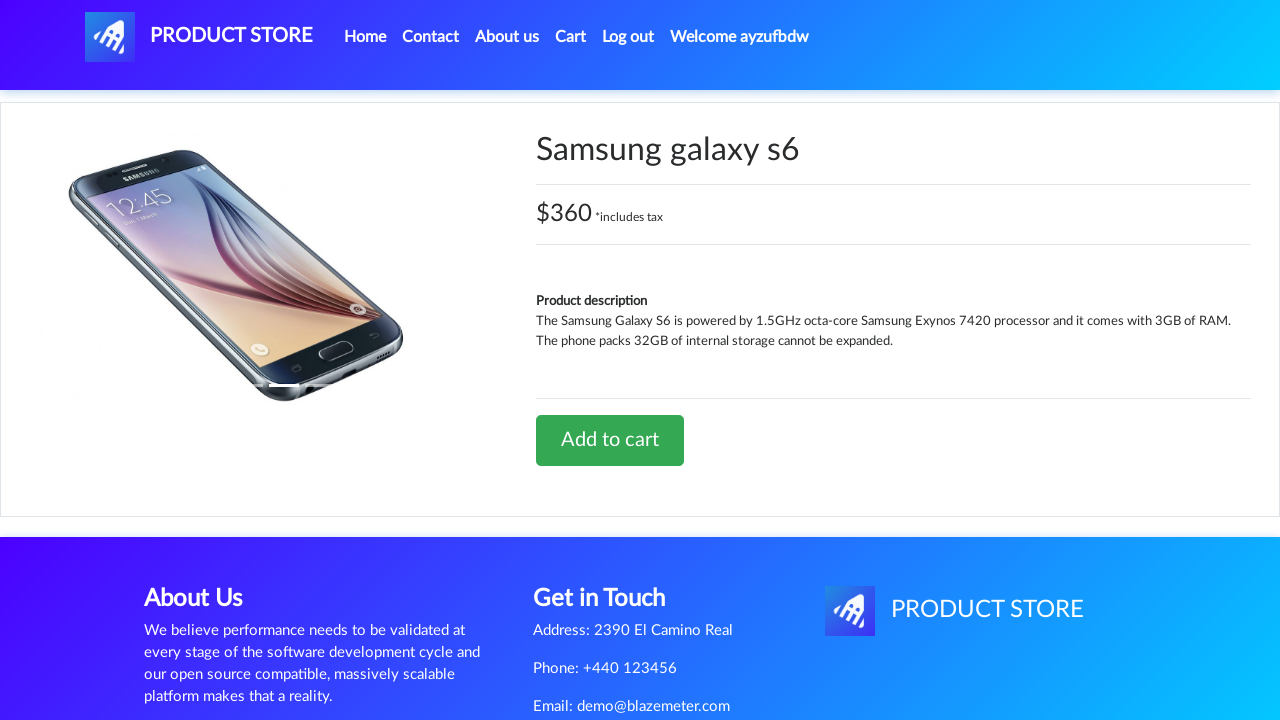

Waited for Add to cart button to be available
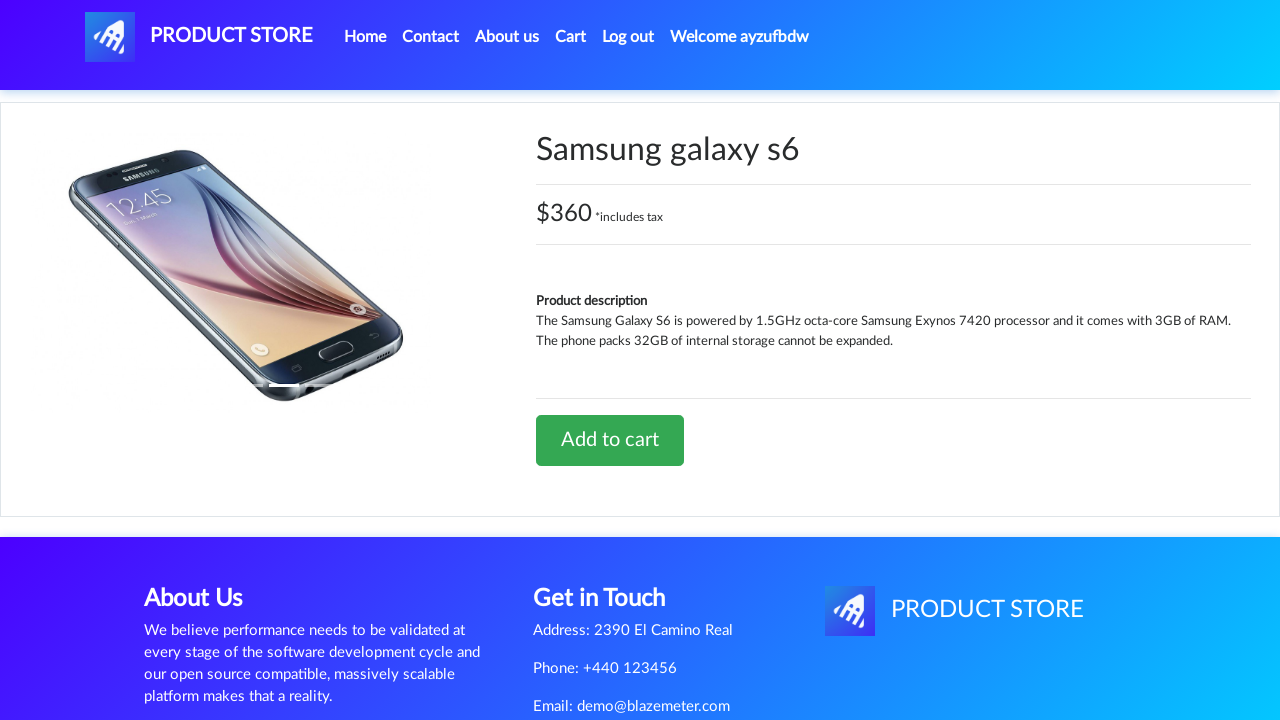

Clicked Add to cart button for Galaxy S6 at (610, 440) on a:has-text('Add to cart')
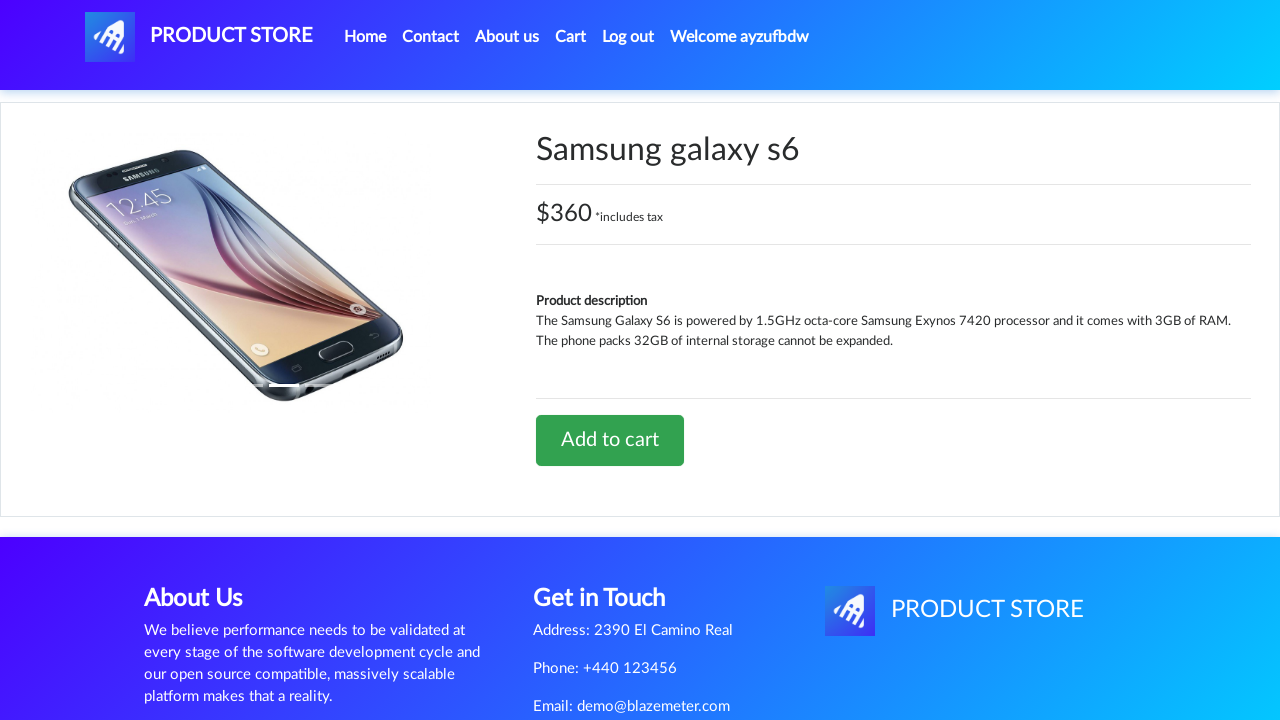

Waited 2000ms for product to be added to cart
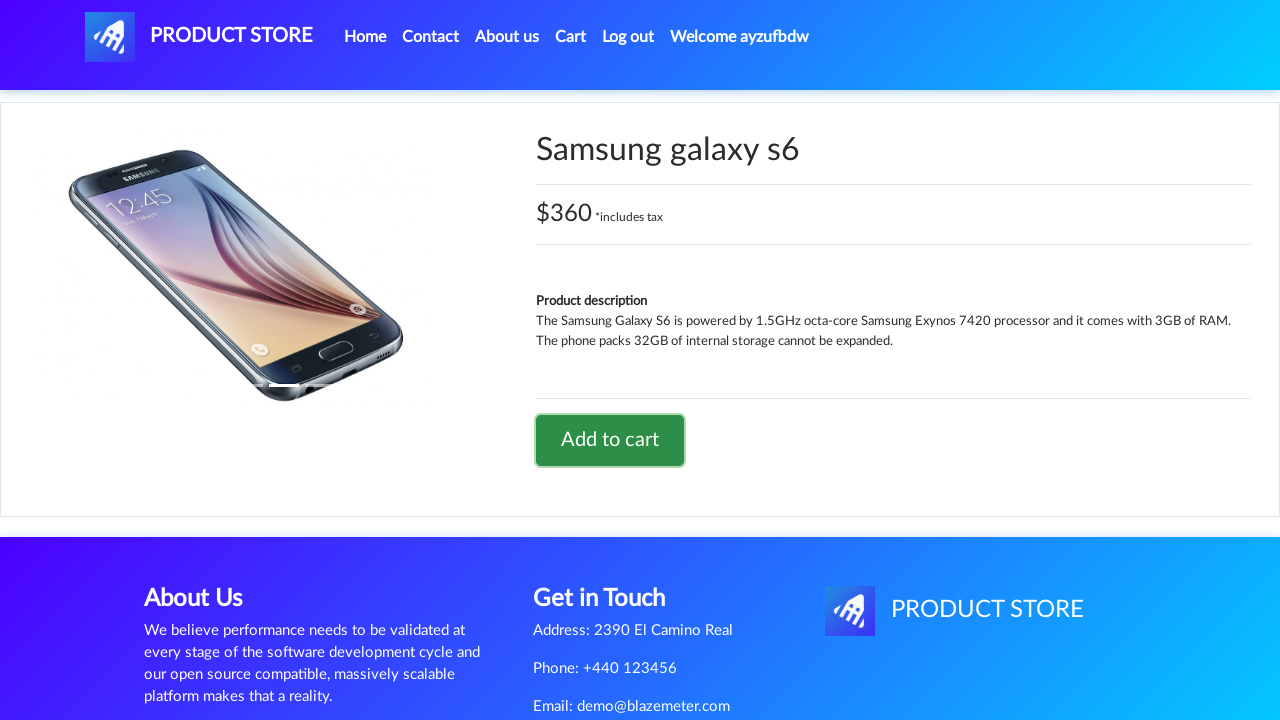

Clicked Cart link to navigate to cart page at (571, 37) on a#cartur
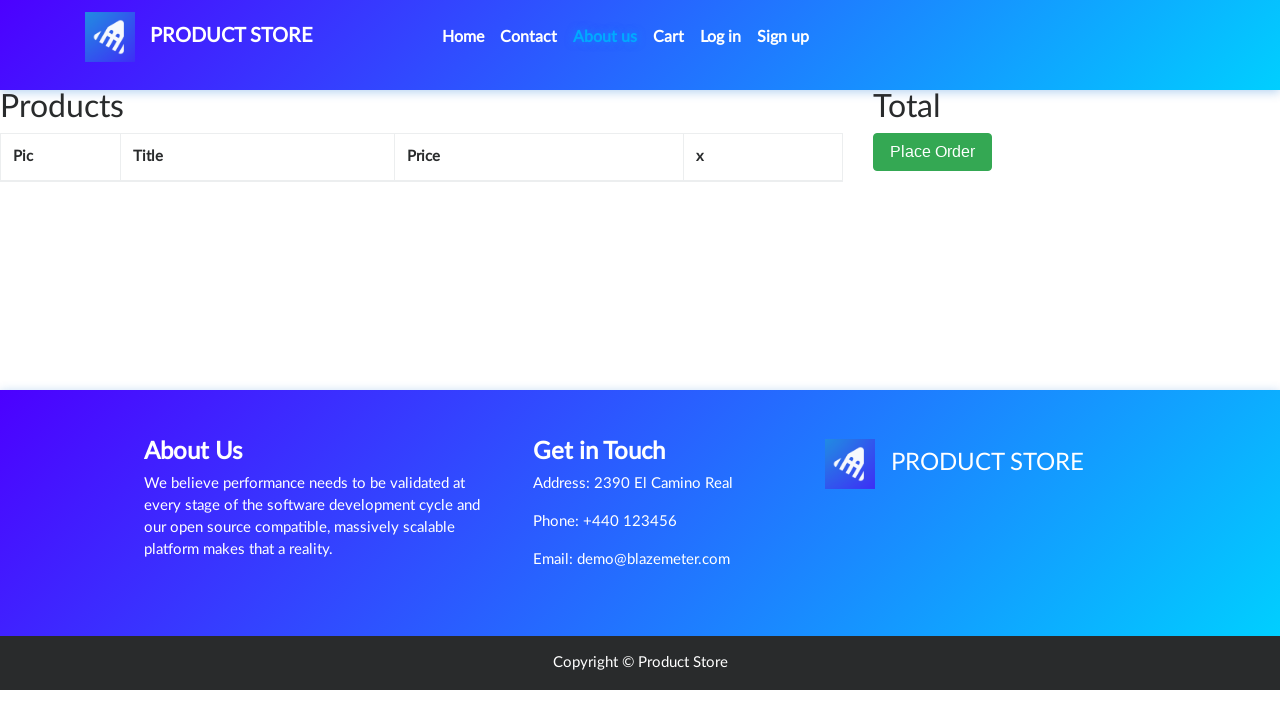

Cart page loaded with Delete button visible
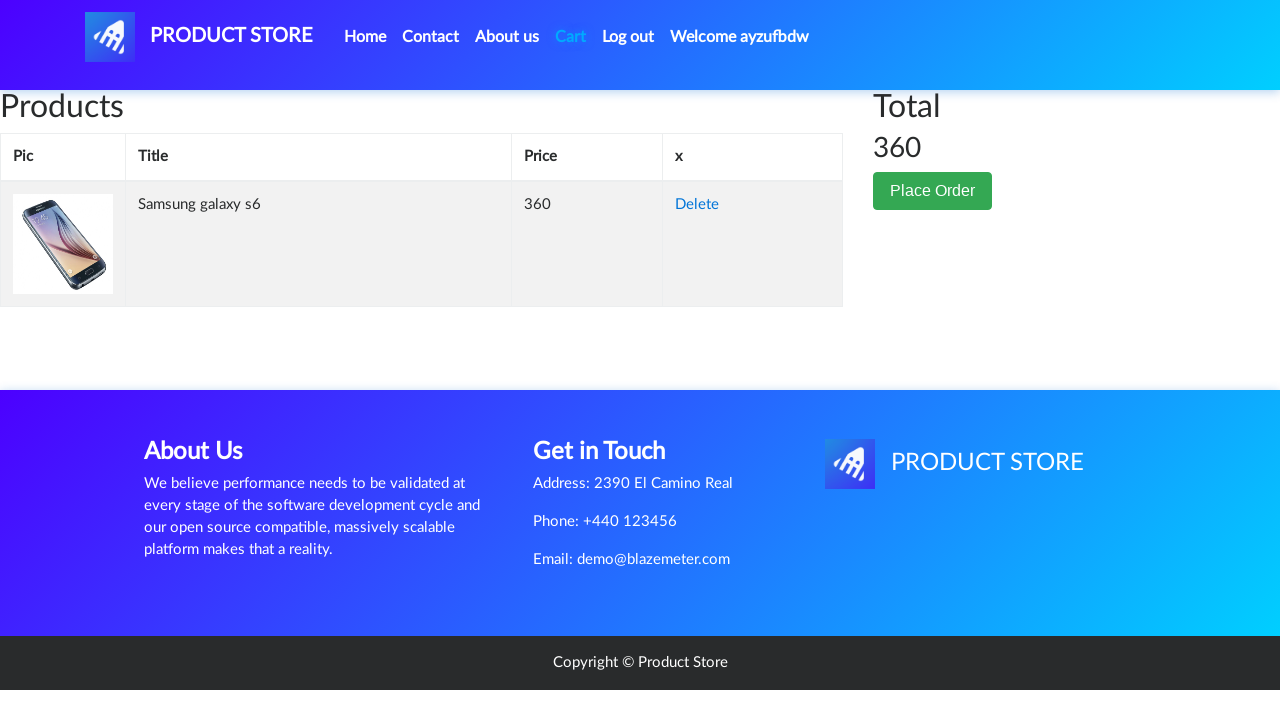

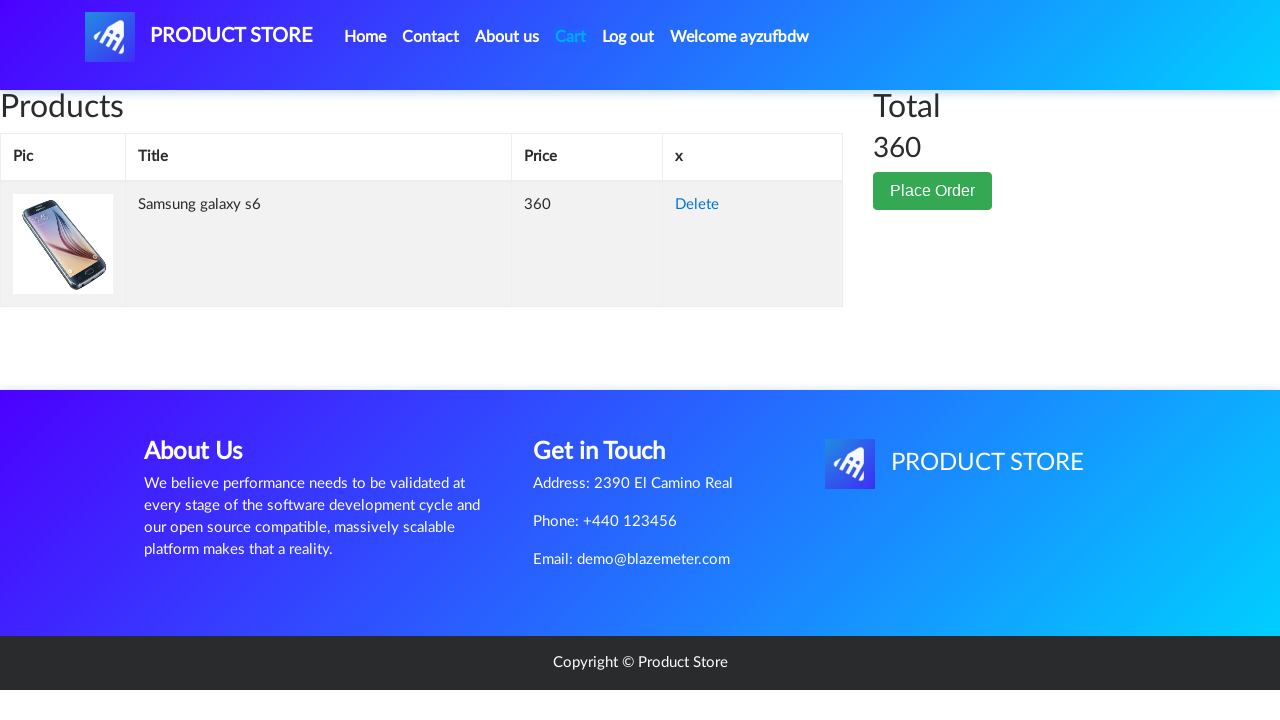